Tests nested iframe handling by navigating to a page with iframes within iframes, switching between them, and entering text in an input field

Starting URL: https://demo.automationtesting.in/Frames.html

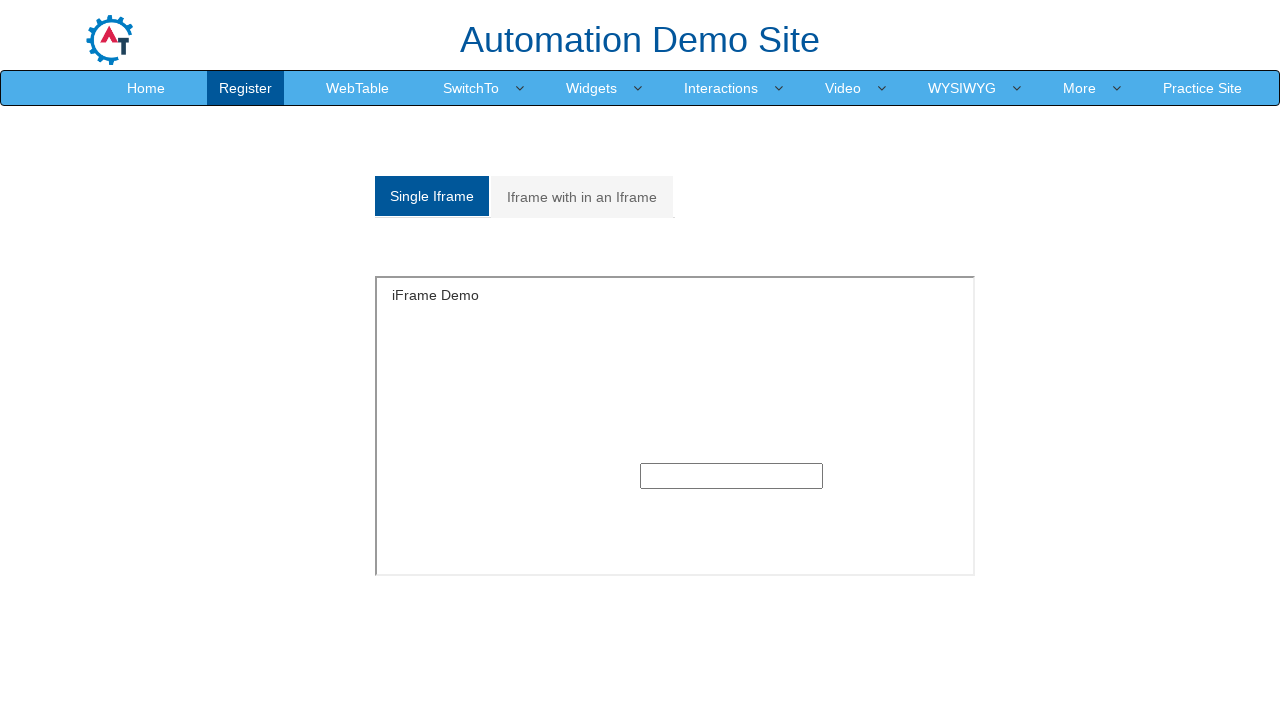

Clicked on 'Iframe with in an Iframe' tab at (583, 197) on xpath=/html/body/section/div[1]/div/div/div/div[1]/div/ul/li[2]
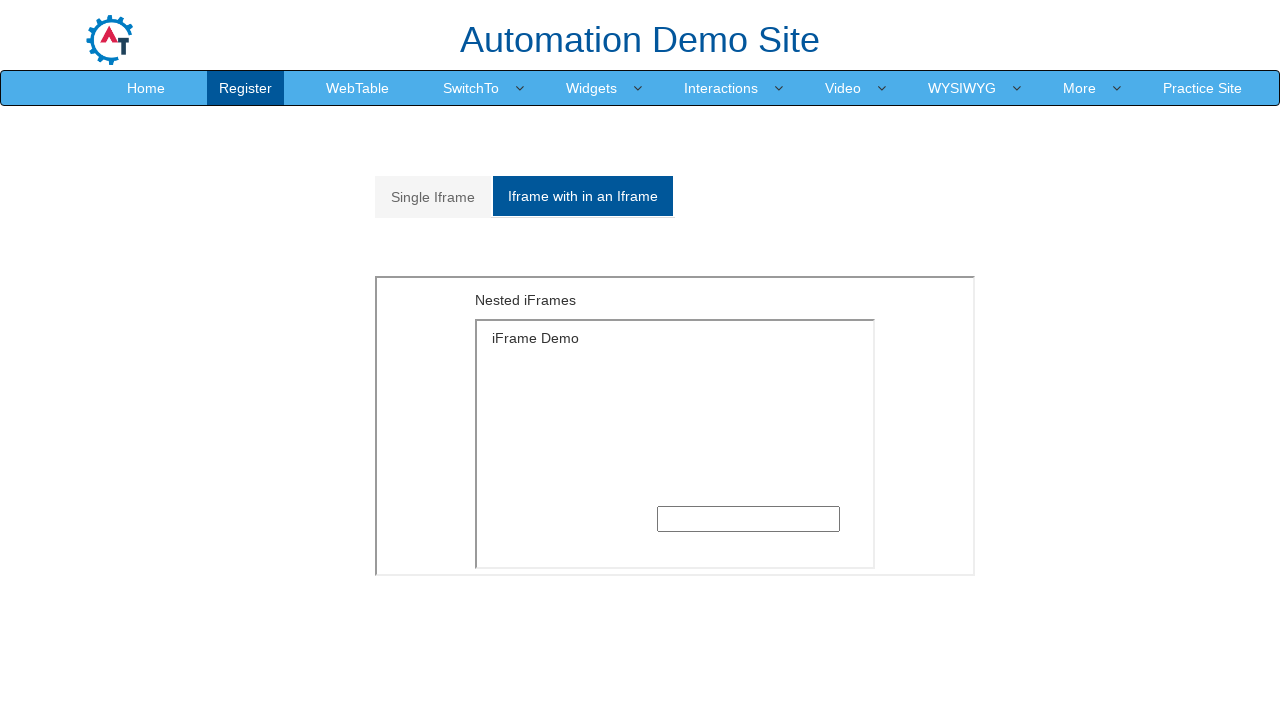

Located outer iframe element
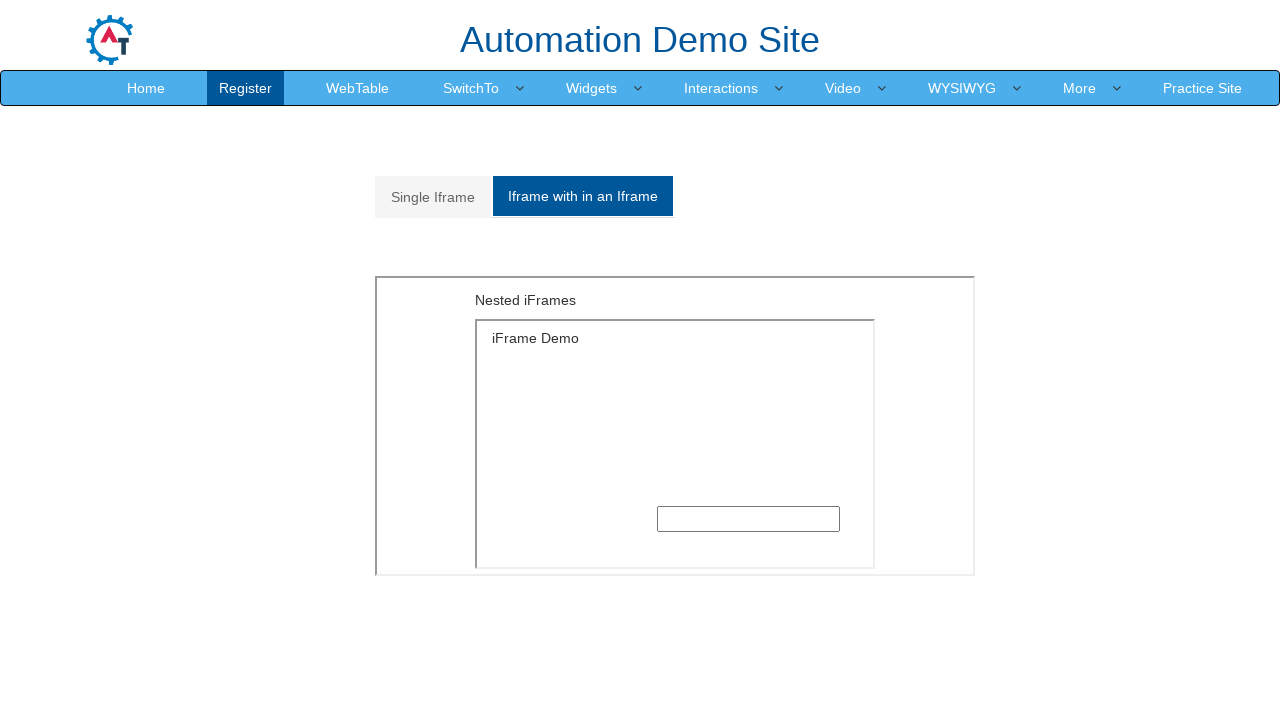

Located inner iframe element within outer iframe
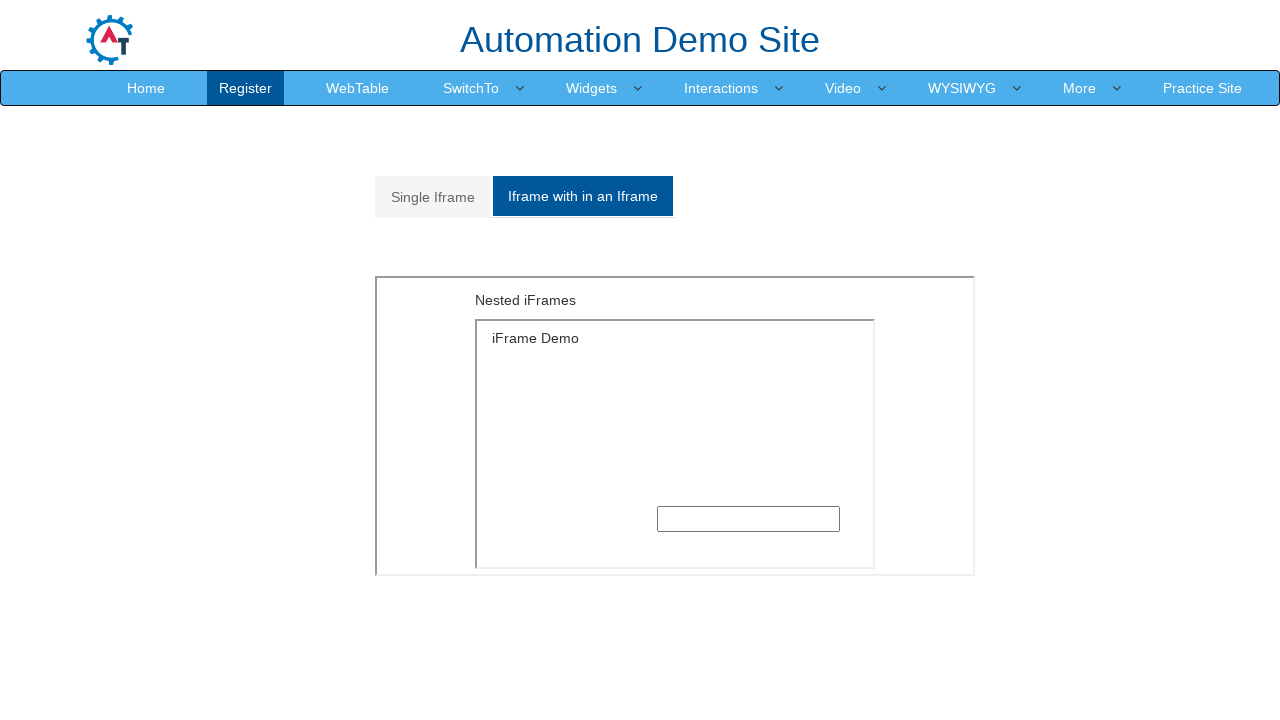

Entered 'bhavani' into the input field within nested iframe on xpath=//*[@id="Multiple"]/iframe >> internal:control=enter-frame >> xpath=/html/
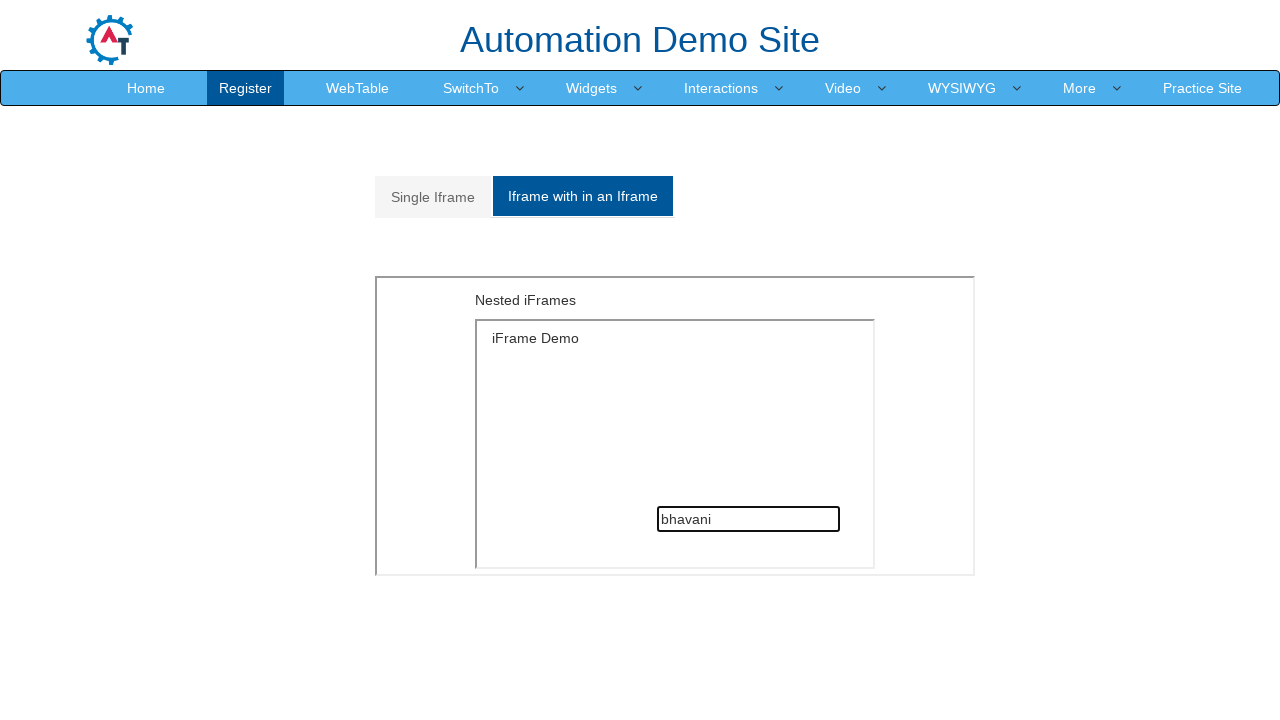

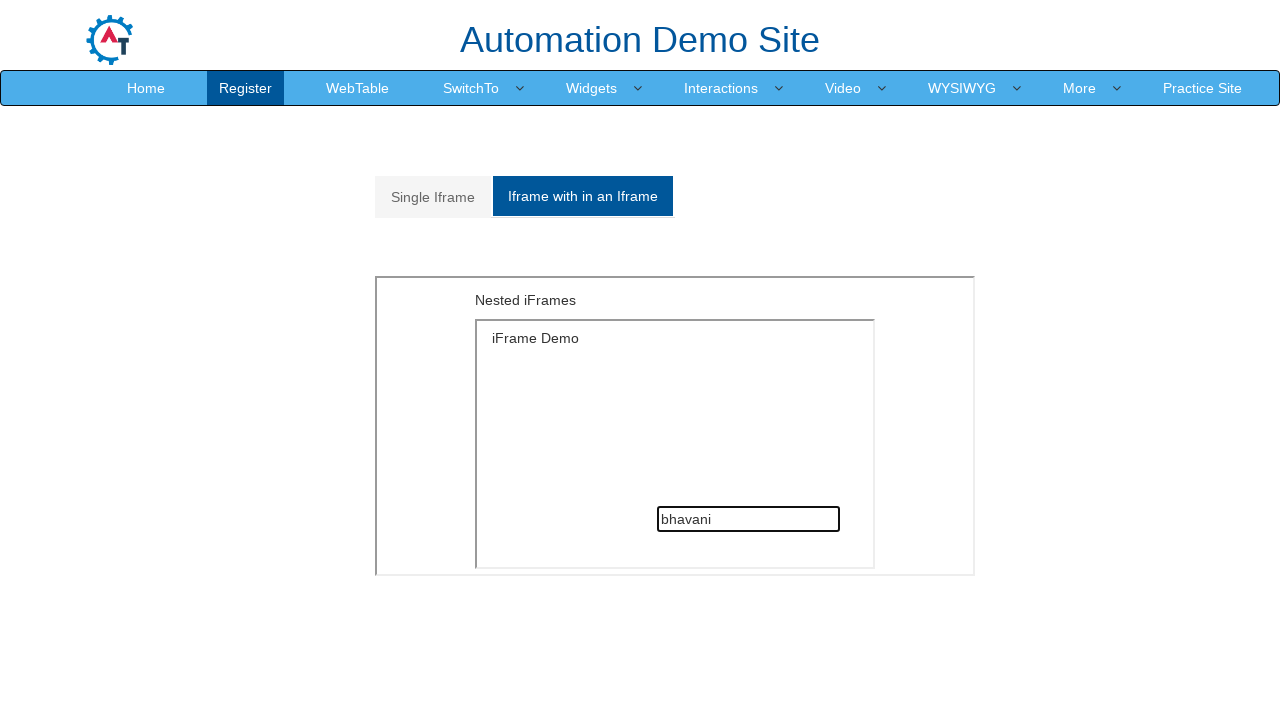